Clicks the "Get started" link on Playwright homepage and verifies navigation to the installation page

Starting URL: https://playwright.dev/

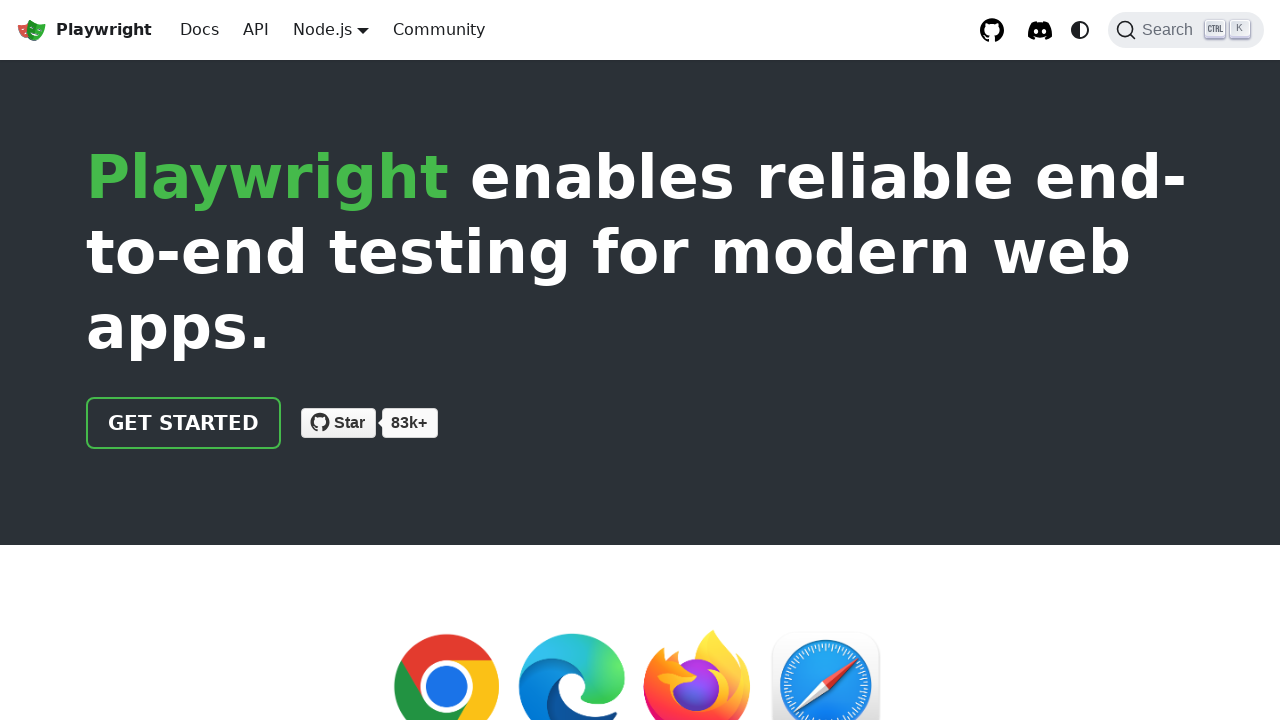

Clicked the 'Get started' link on Playwright homepage at (184, 423) on internal:role=link[name="Get started"i]
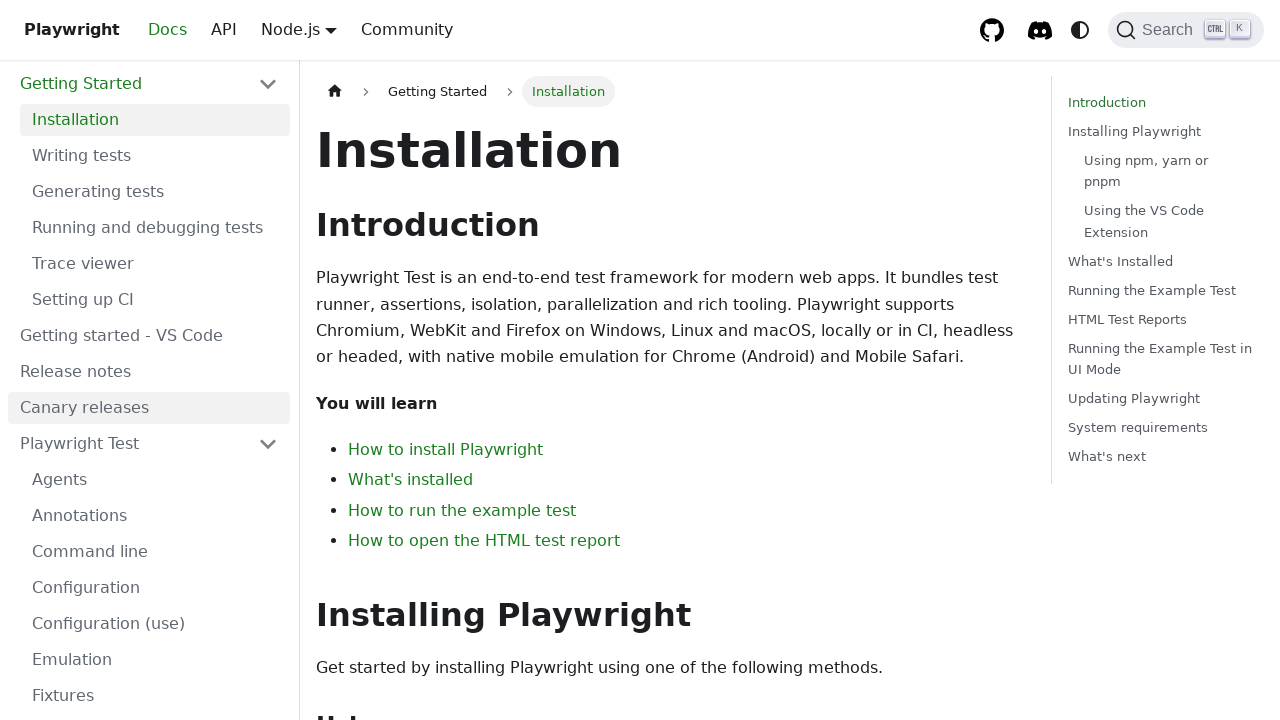

Navigated to installation page and verified 'Installation' heading is visible
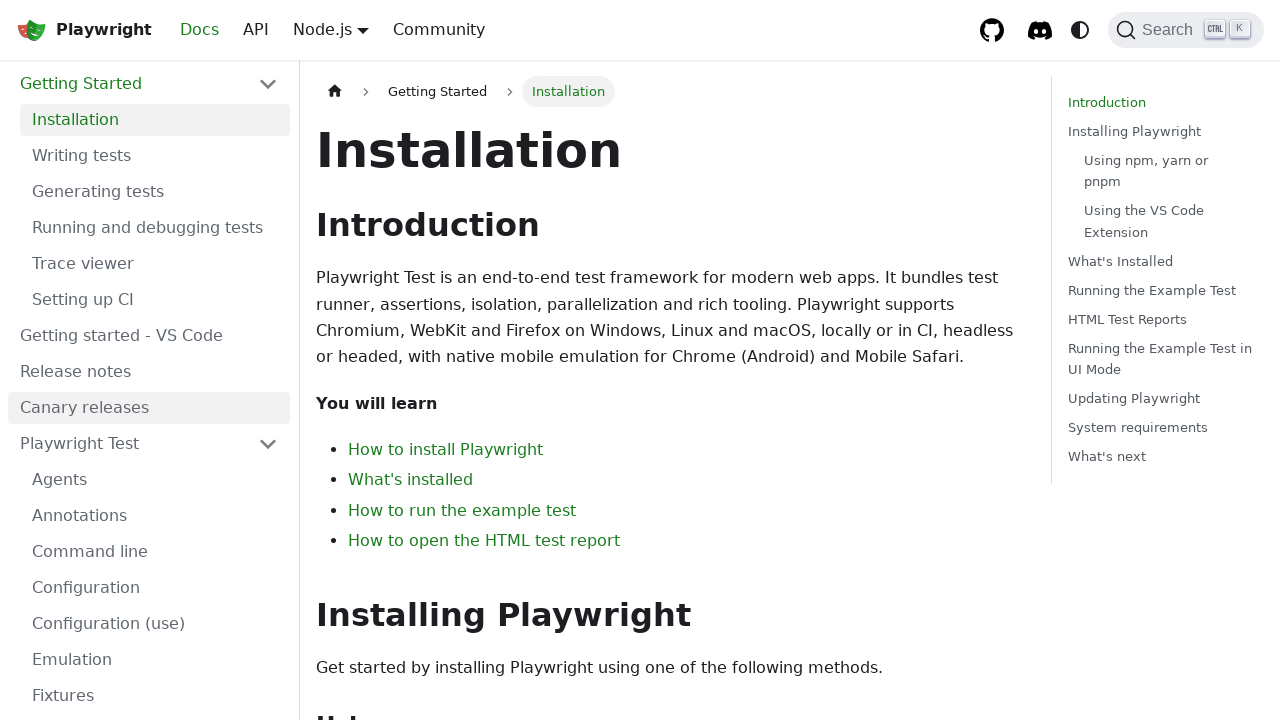

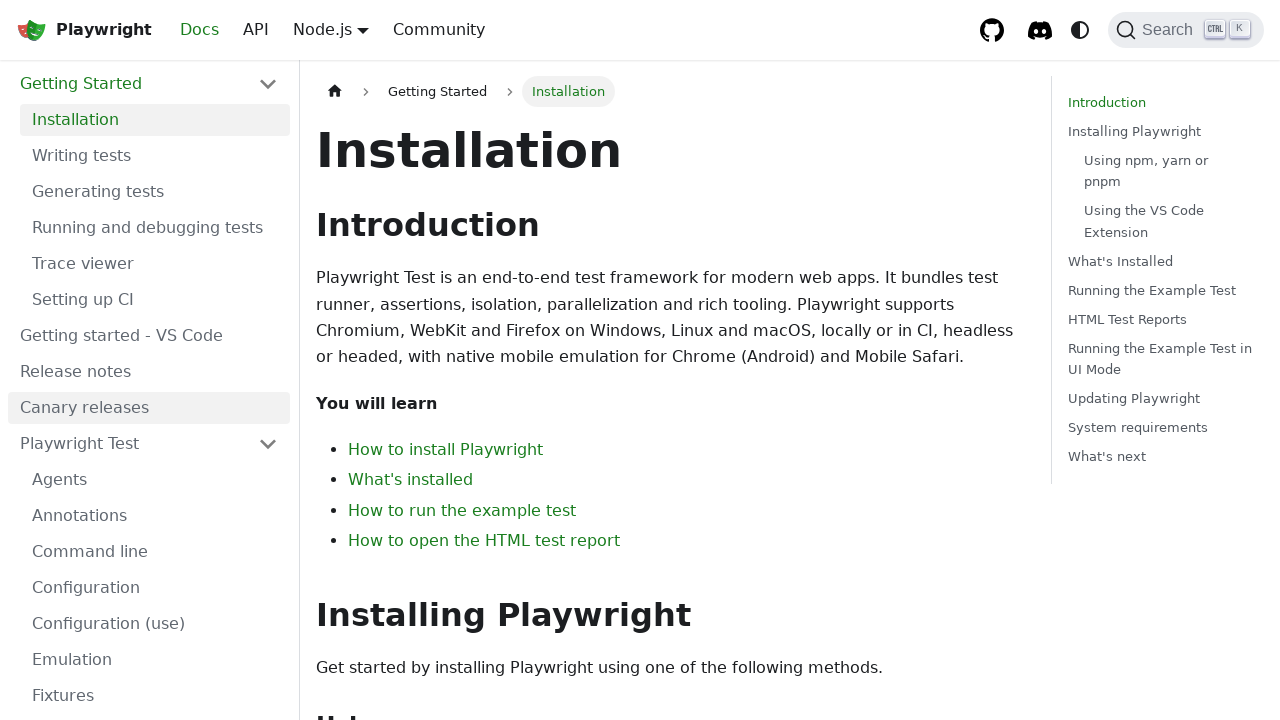